Tests marking all todo items as completed using the "Mark all as complete" checkbox.

Starting URL: https://demo.playwright.dev/todomvc

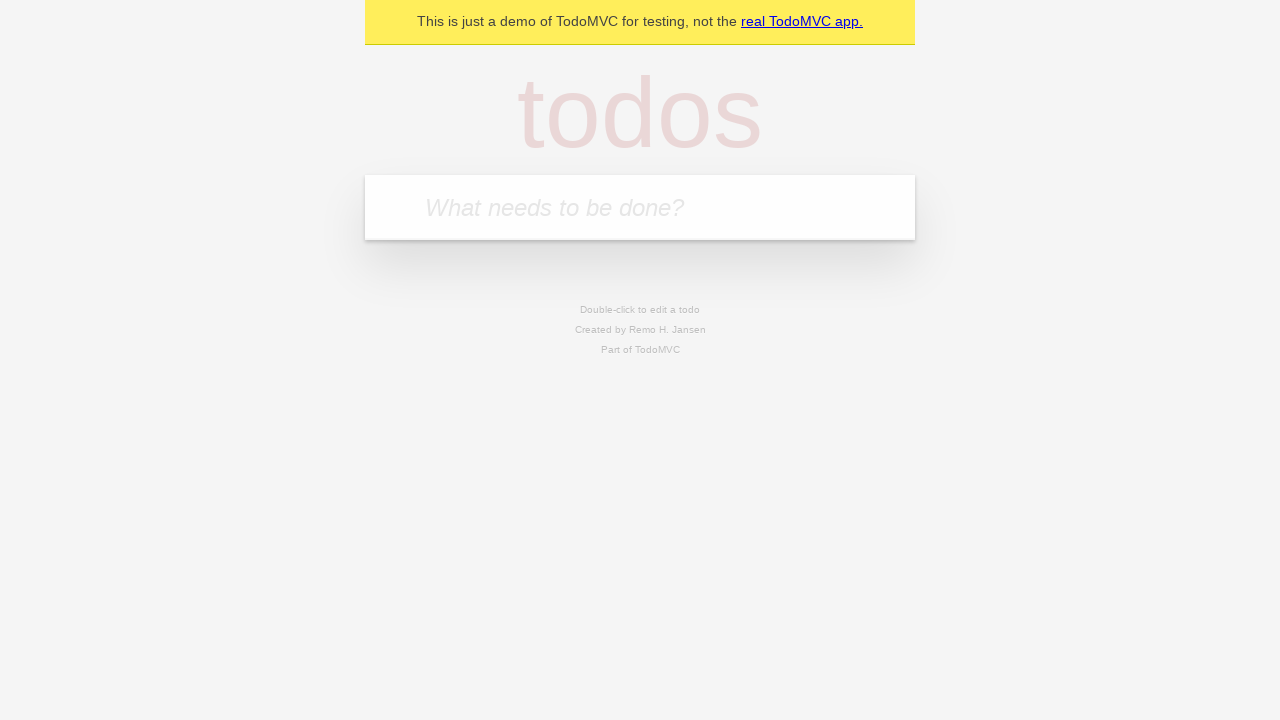

Filled todo input with 'buy some cheese' on internal:attr=[placeholder="What needs to be done?"i]
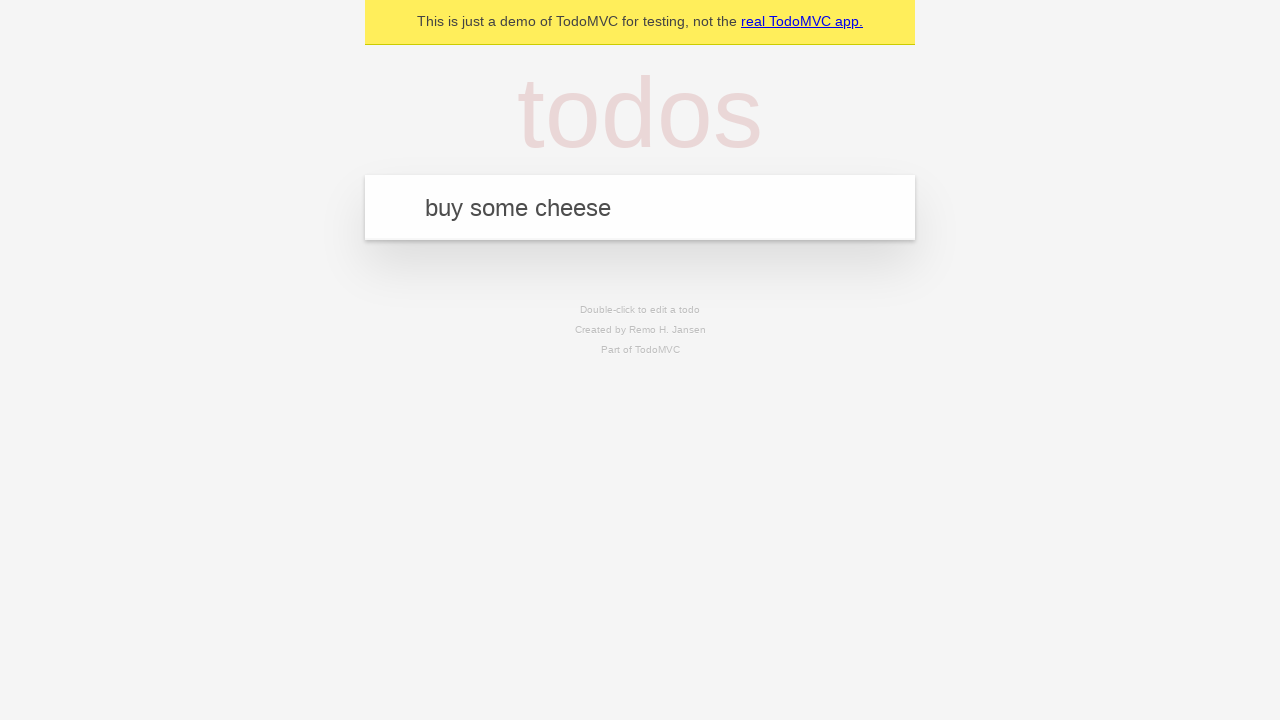

Pressed Enter to create first todo on internal:attr=[placeholder="What needs to be done?"i]
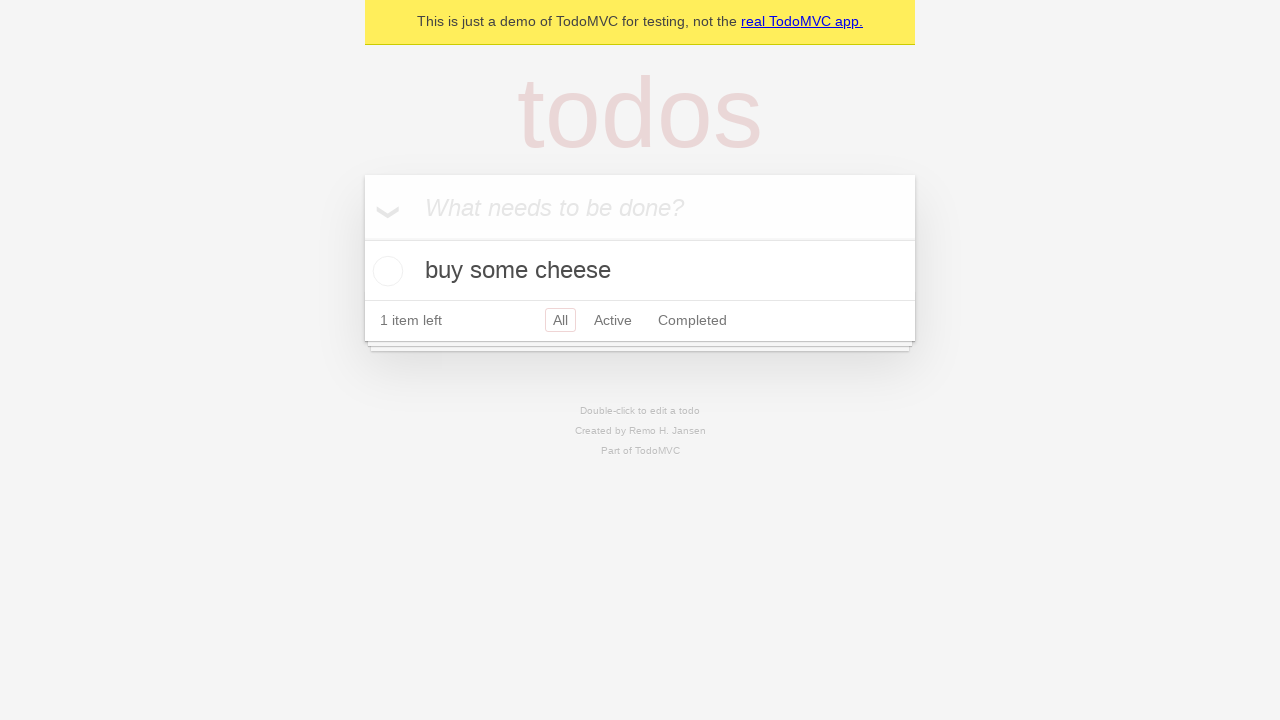

Filled todo input with 'feed the cat' on internal:attr=[placeholder="What needs to be done?"i]
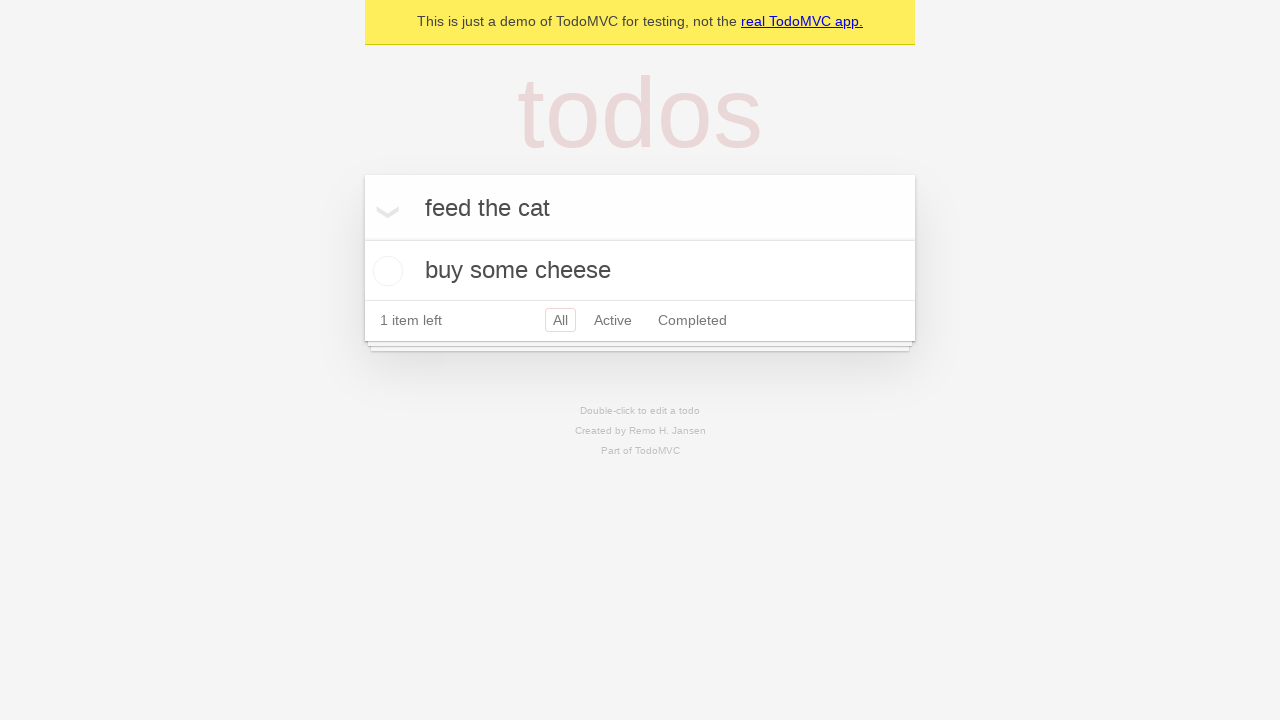

Pressed Enter to create second todo on internal:attr=[placeholder="What needs to be done?"i]
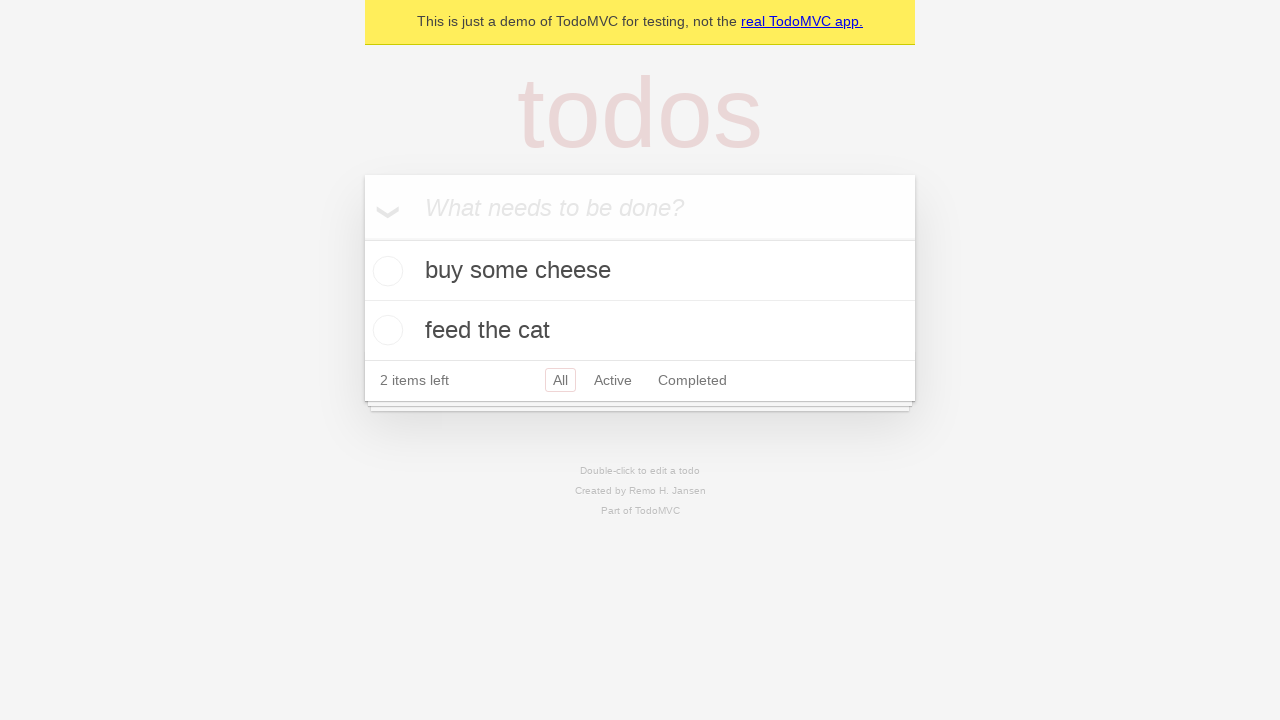

Filled todo input with 'book a doctors appointment' on internal:attr=[placeholder="What needs to be done?"i]
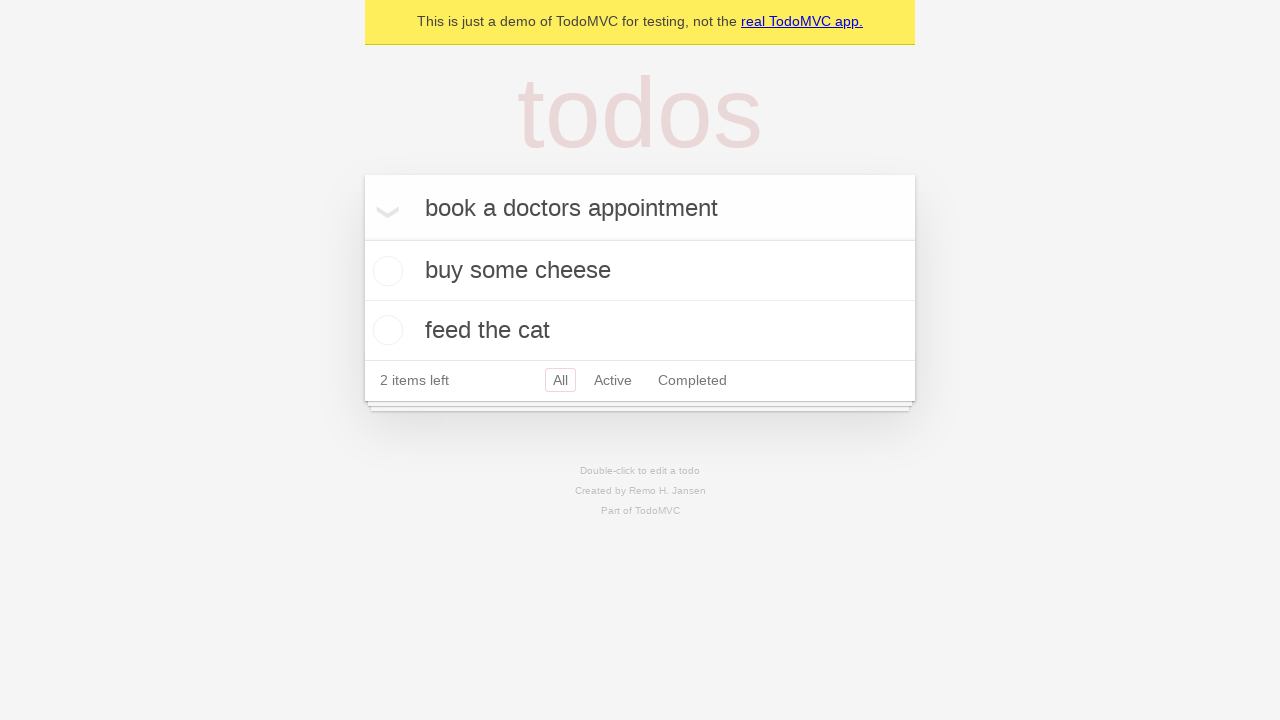

Pressed Enter to create third todo on internal:attr=[placeholder="What needs to be done?"i]
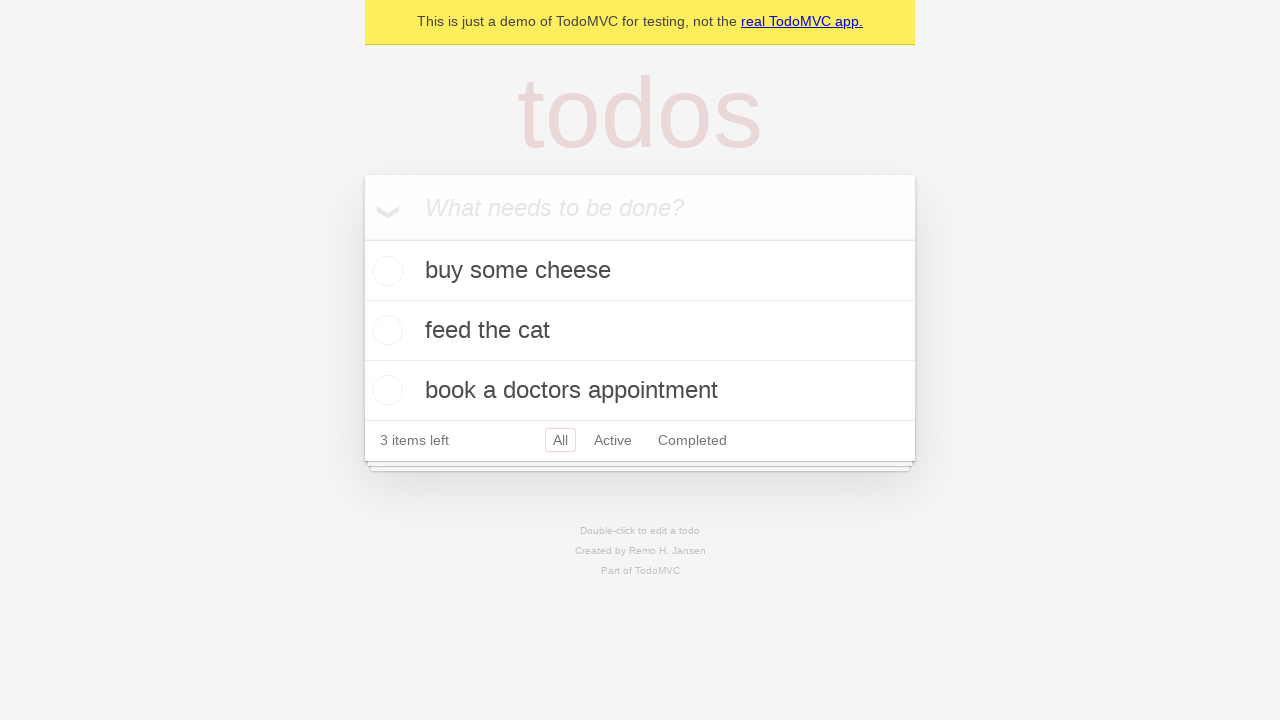

Waited for all three todos to be created
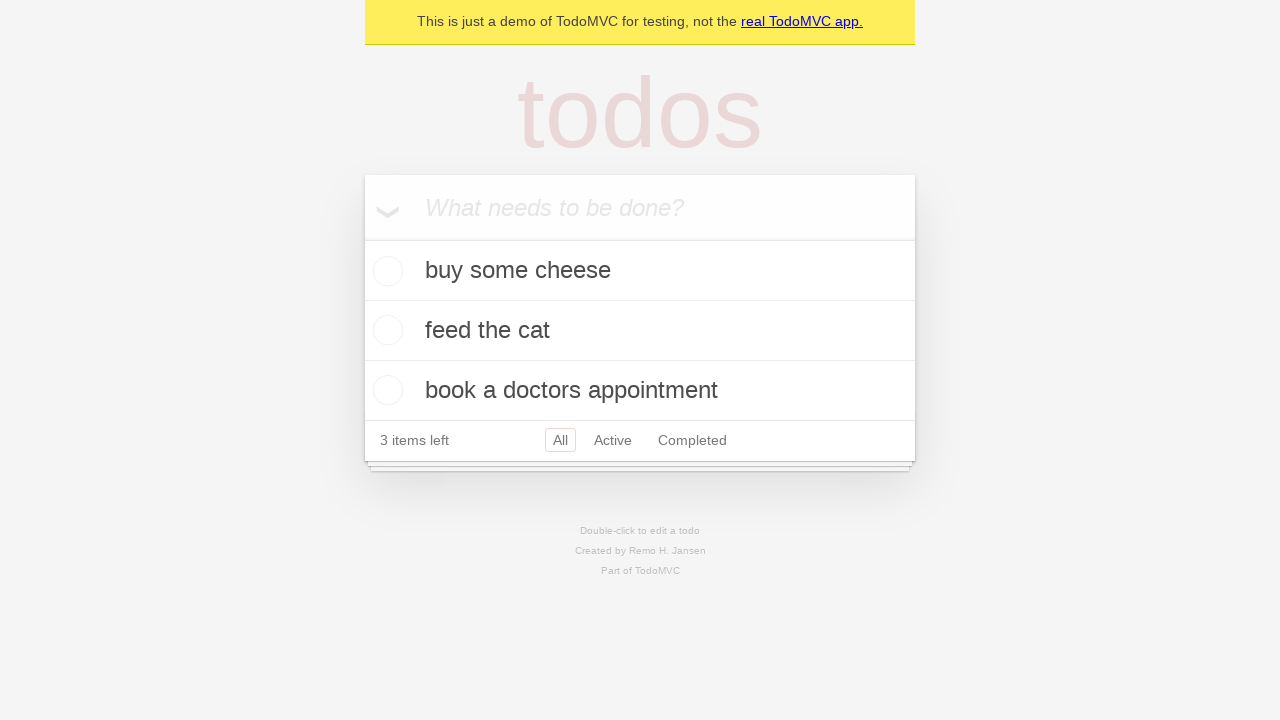

Clicked 'Mark all as complete' checkbox at (362, 238) on internal:label="Mark all as complete"i
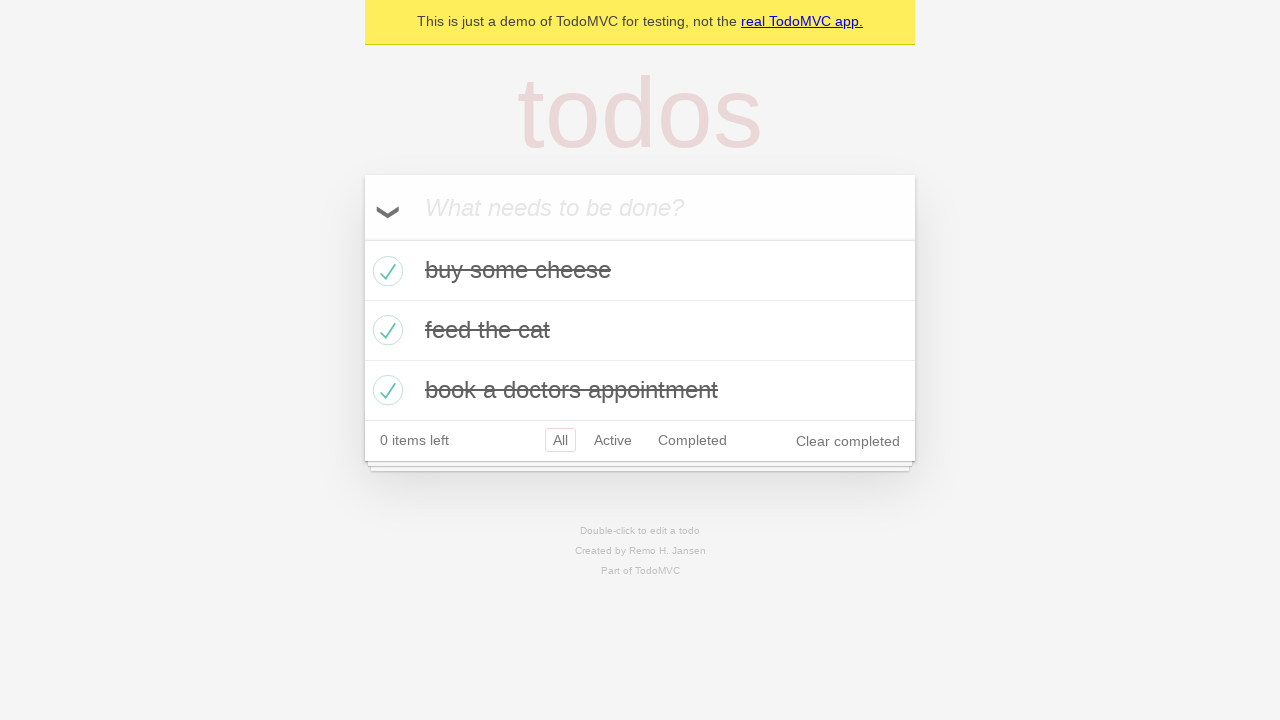

All todos marked as completed
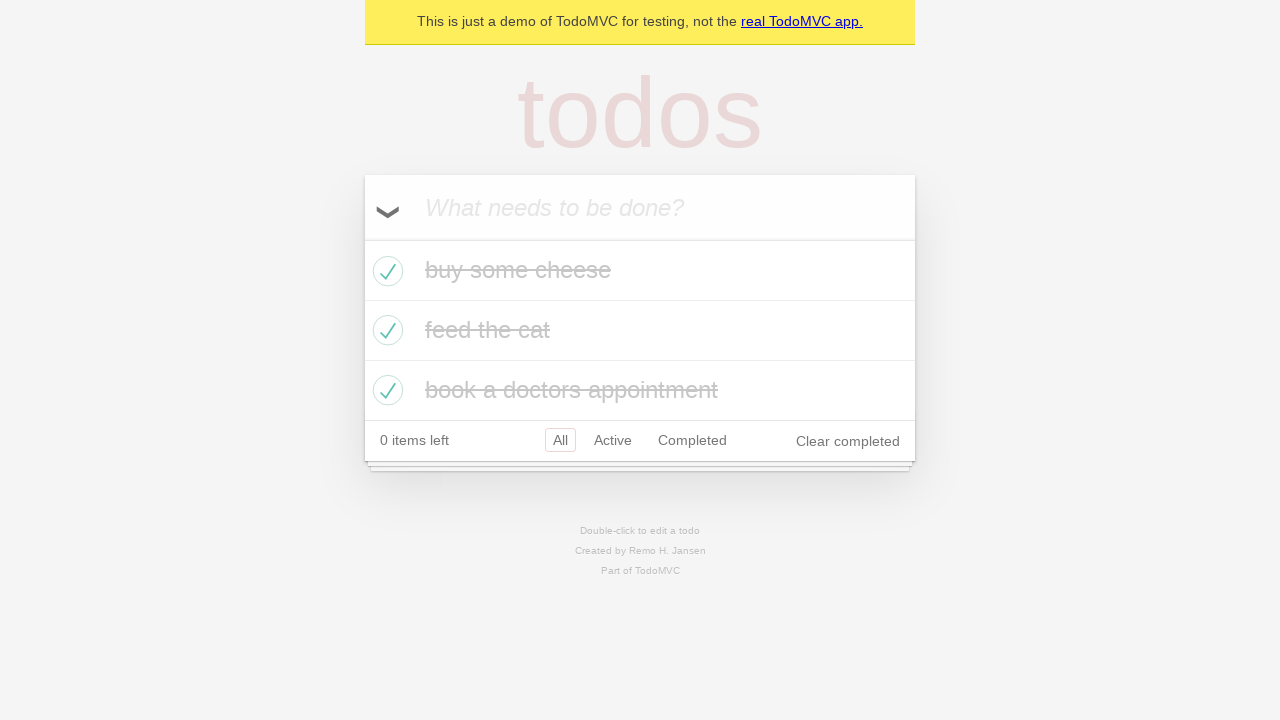

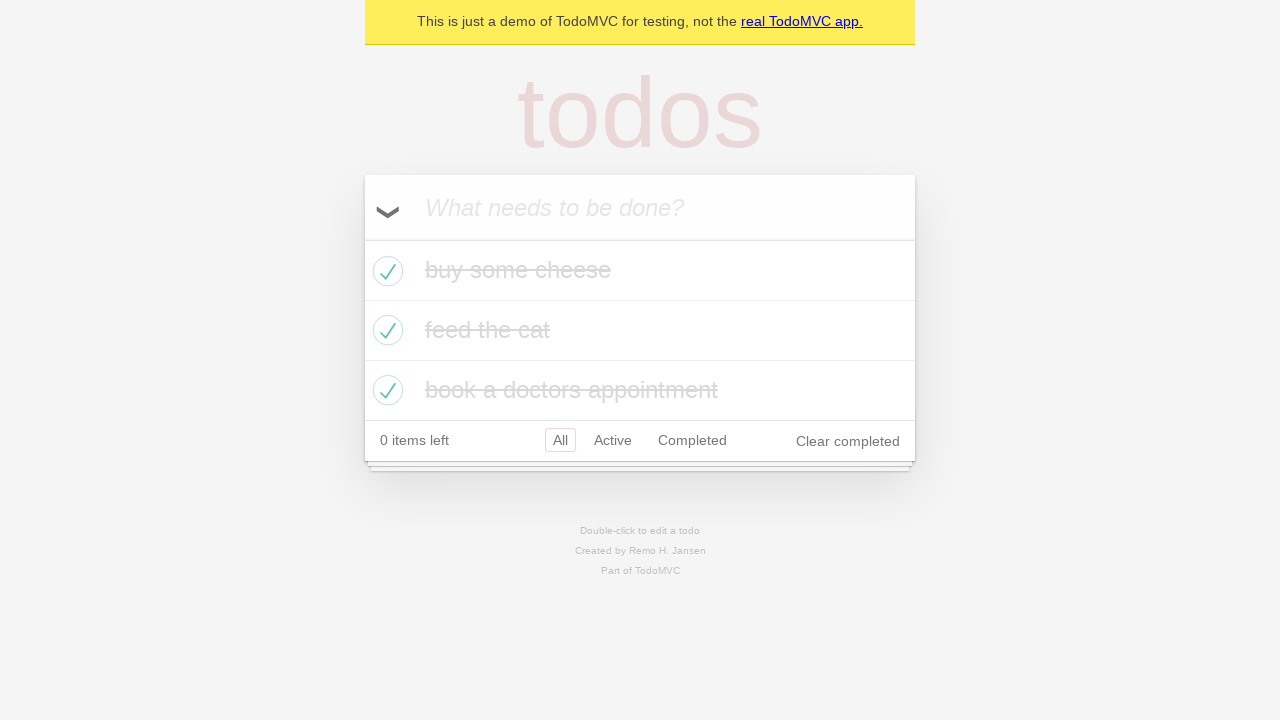